Navigates to a hotel booking website and verifies the page loads by checking the title

Starting URL: http://tek-school.com/hotel/

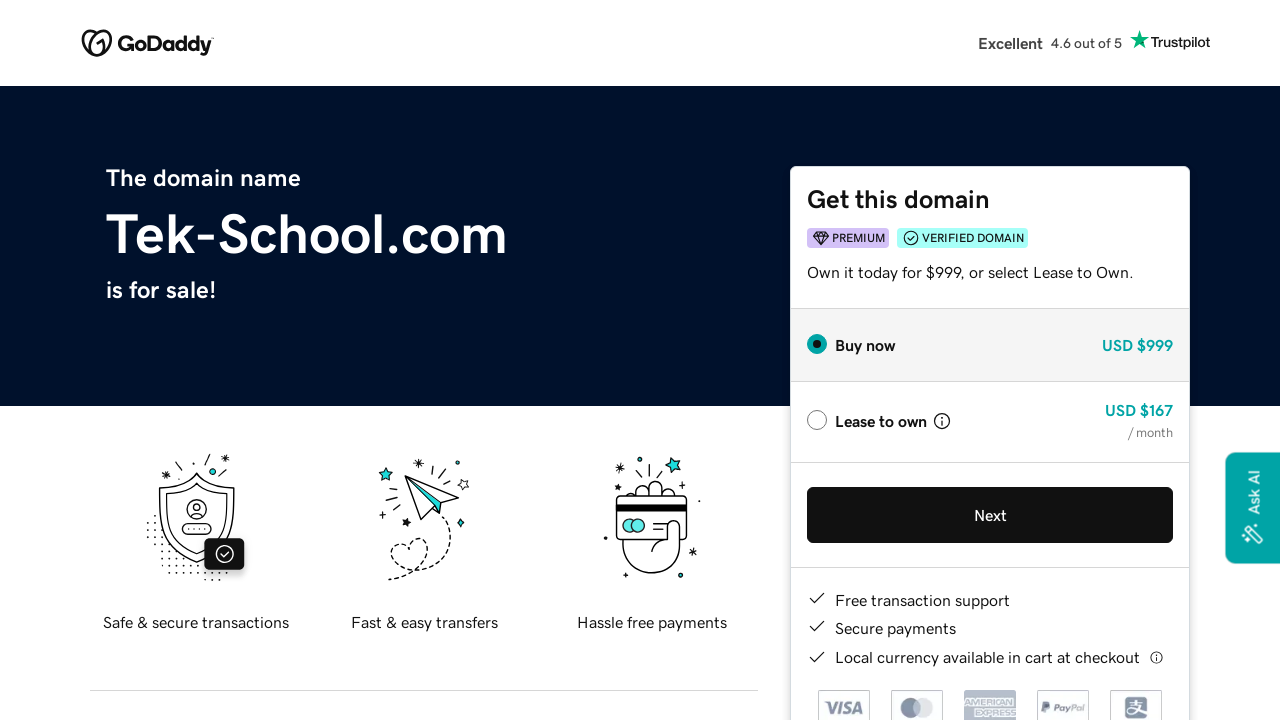

Navigated to hotel booking website at http://tek-school.com/hotel/
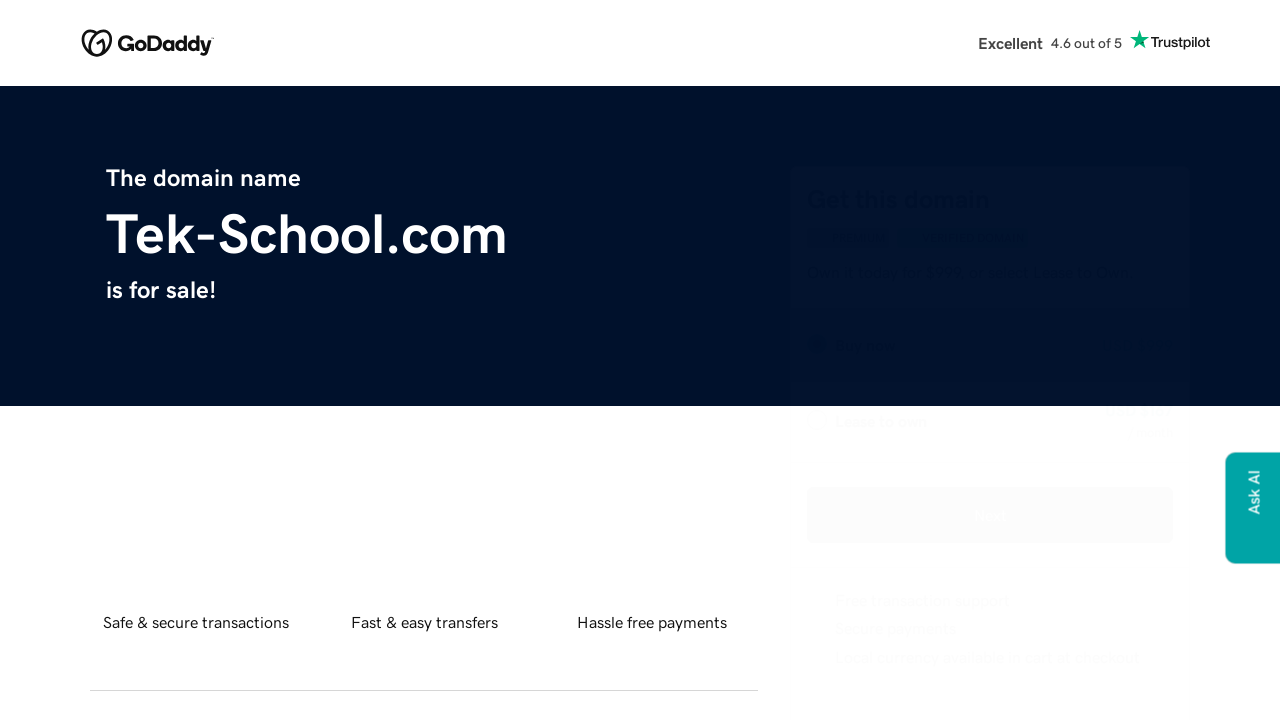

Page DOM content loaded
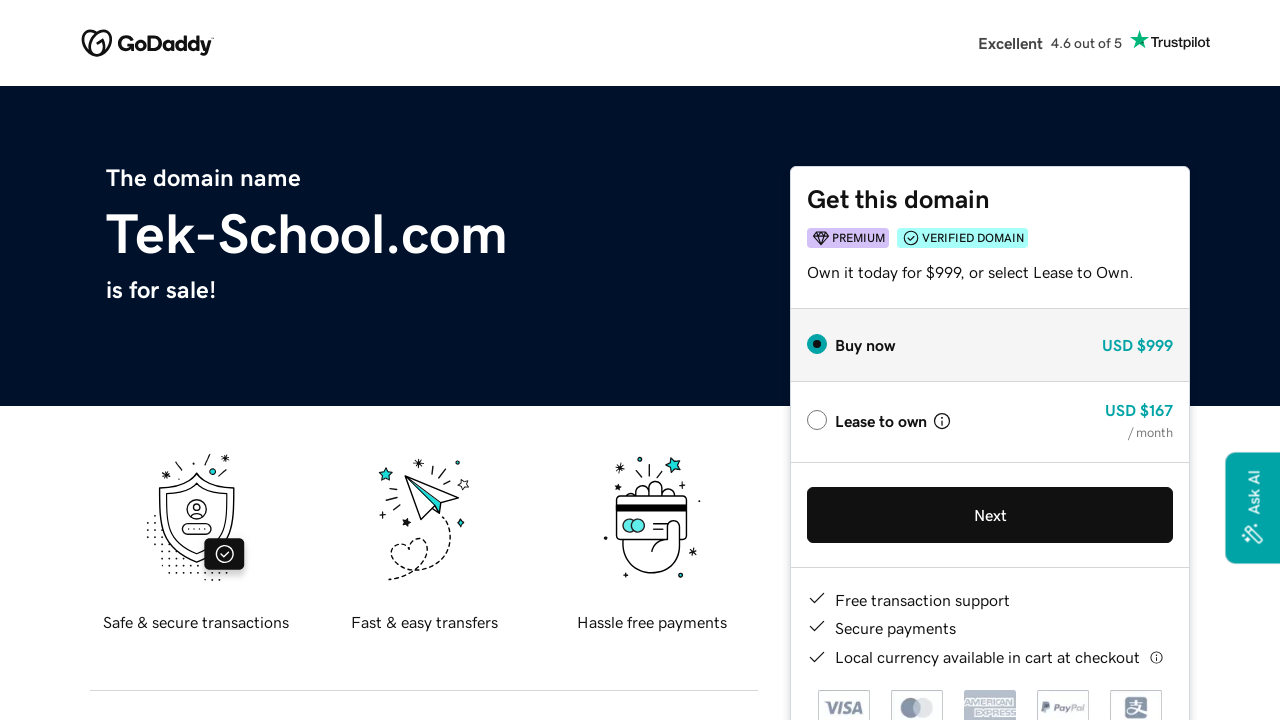

Verified page title is present
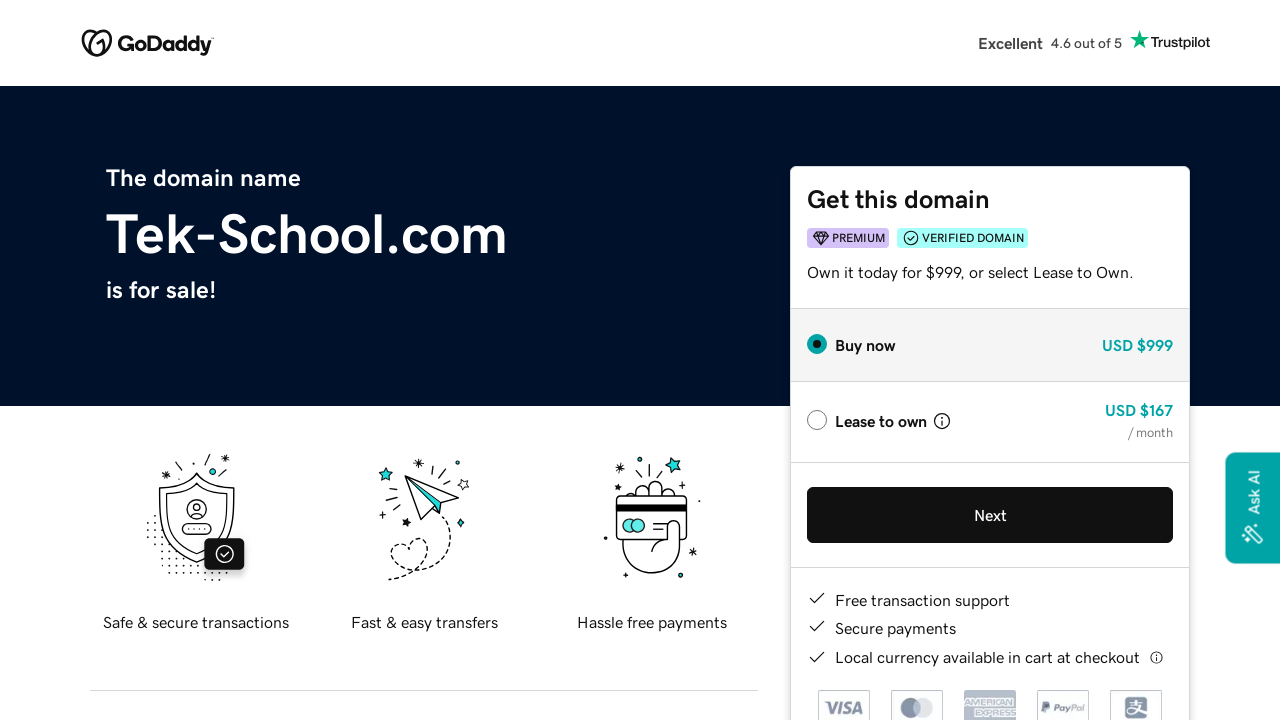

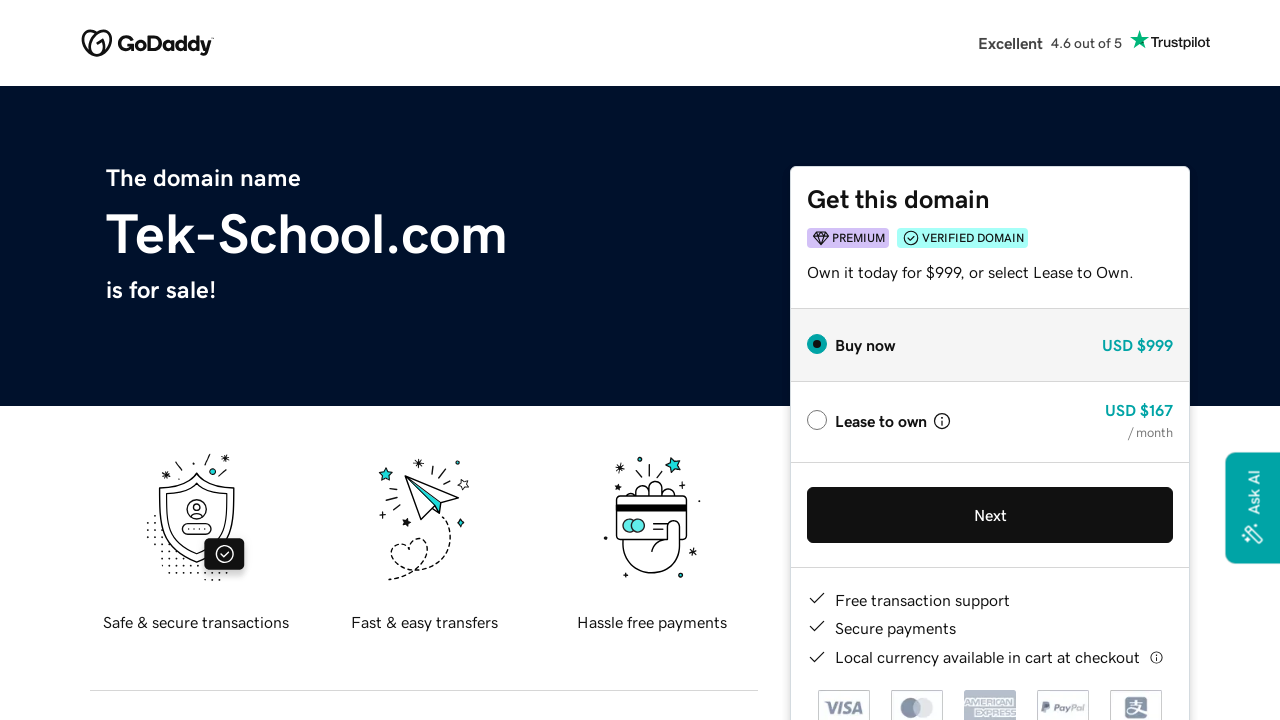